Tests drag and drop functionality on the jQuery UI droppable demo page by dragging an element and dropping it onto a target area

Starting URL: https://jqueryui.com/droppable/

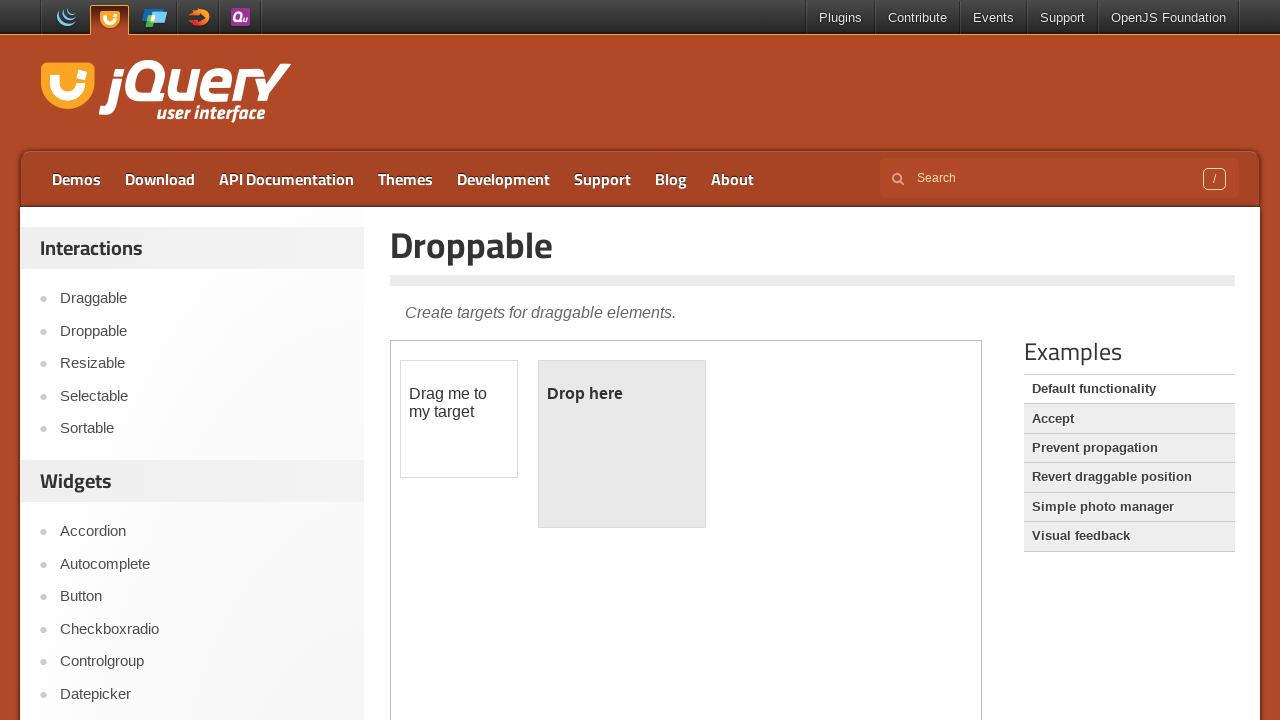

Clicked on the Droppable link at (202, 331) on a:text('Droppable')
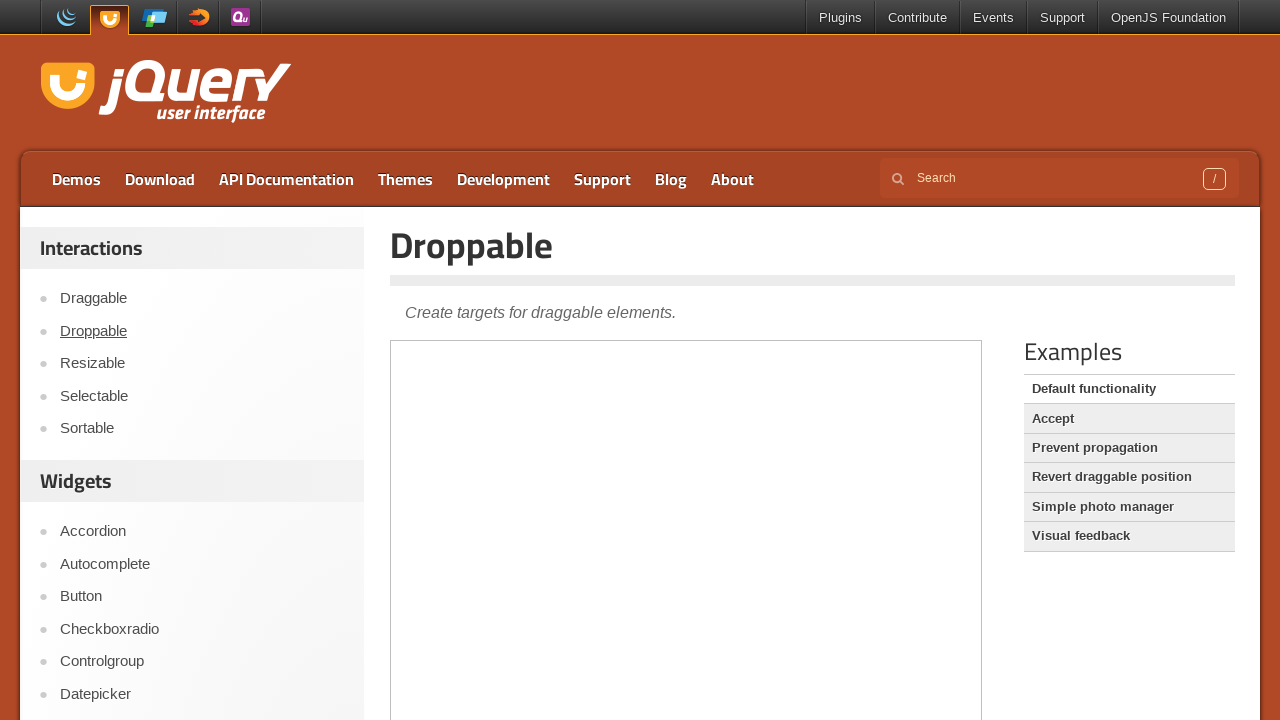

Located the iframe containing the drag and drop demo
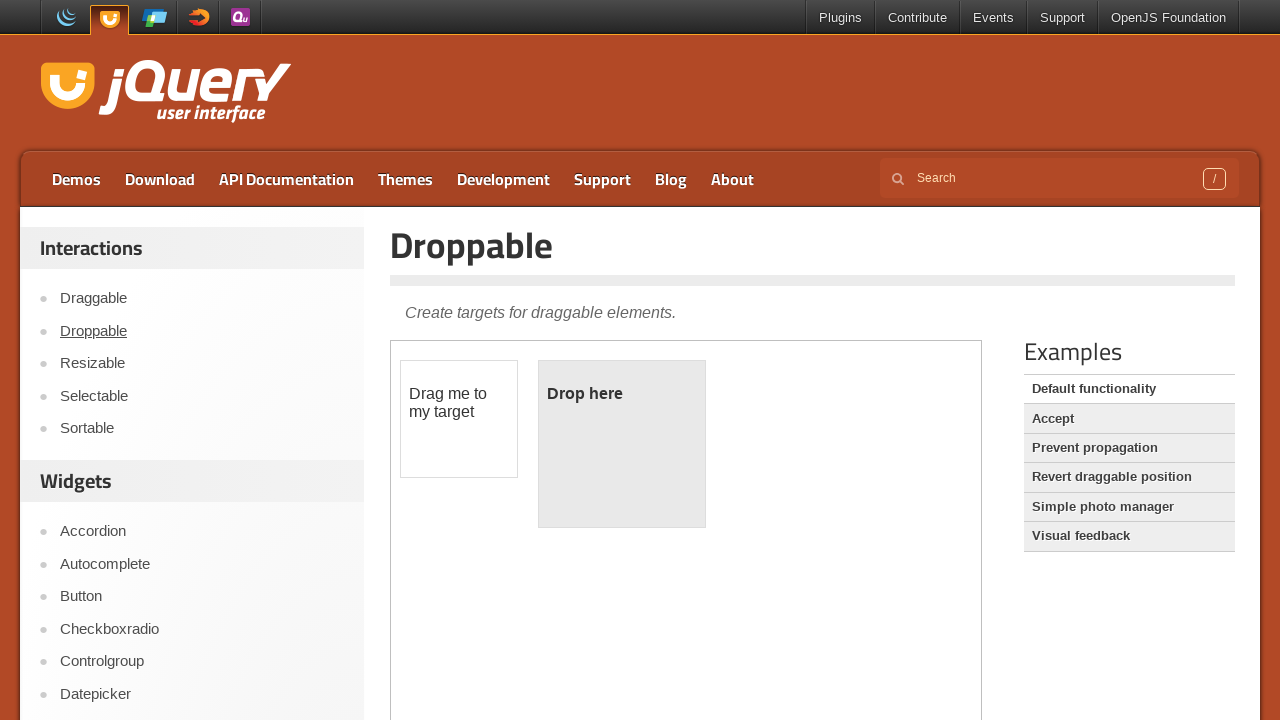

Located the draggable element
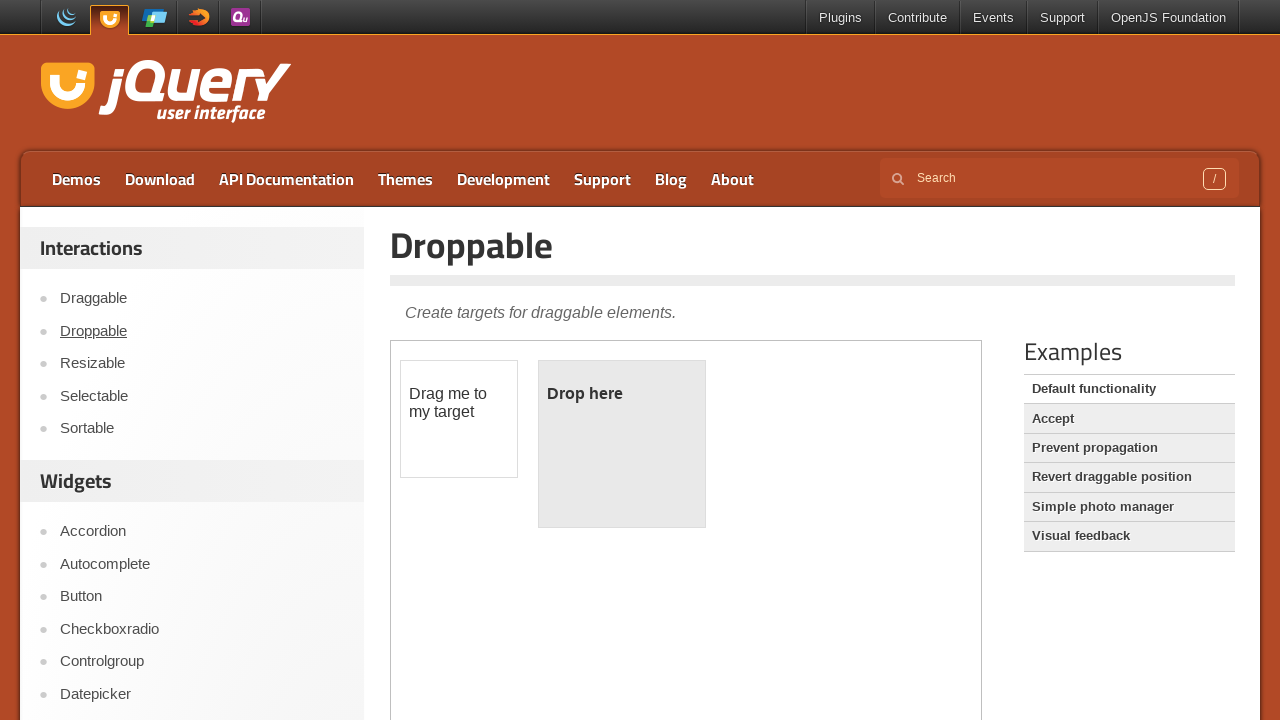

Located the droppable target area
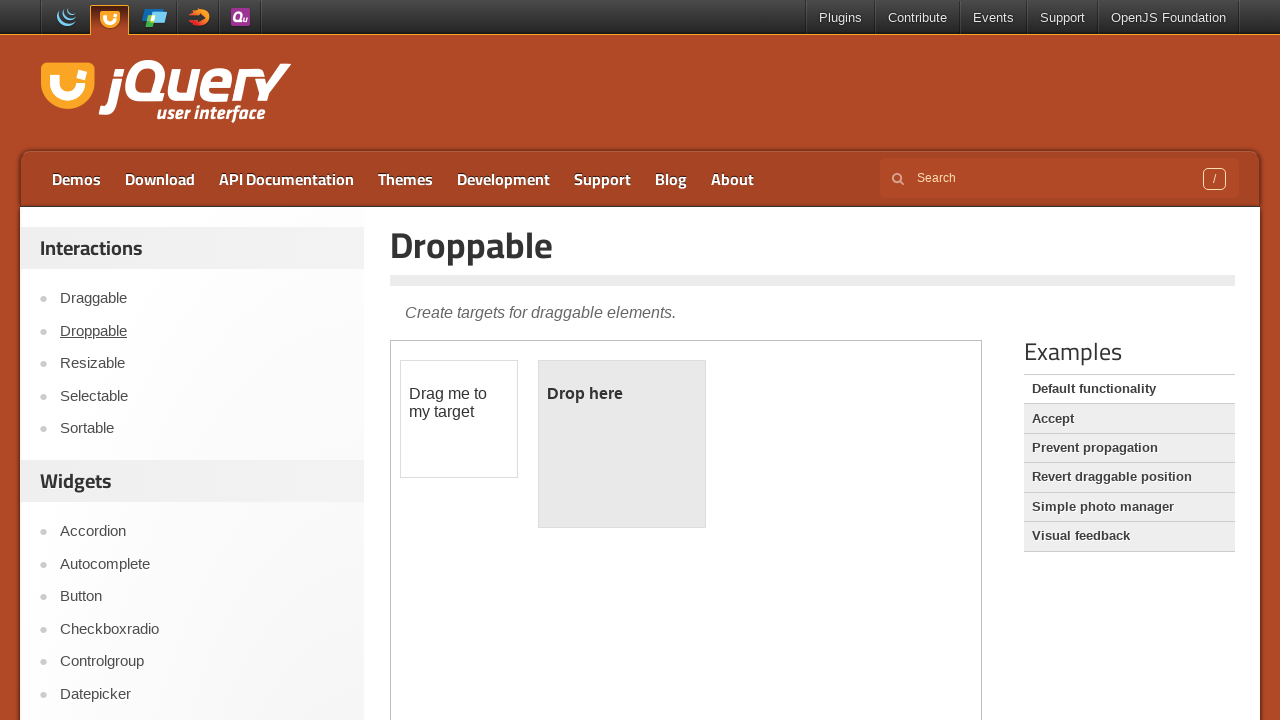

Dragged the element and dropped it onto the target area at (622, 444)
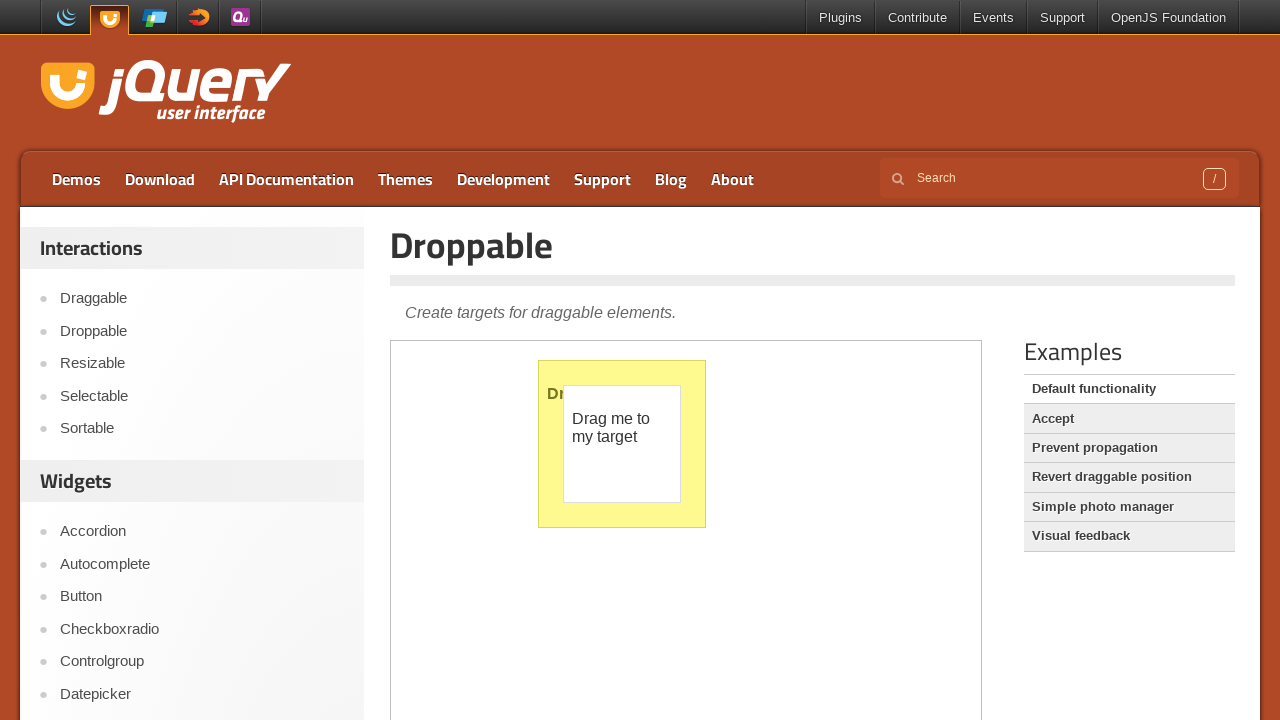

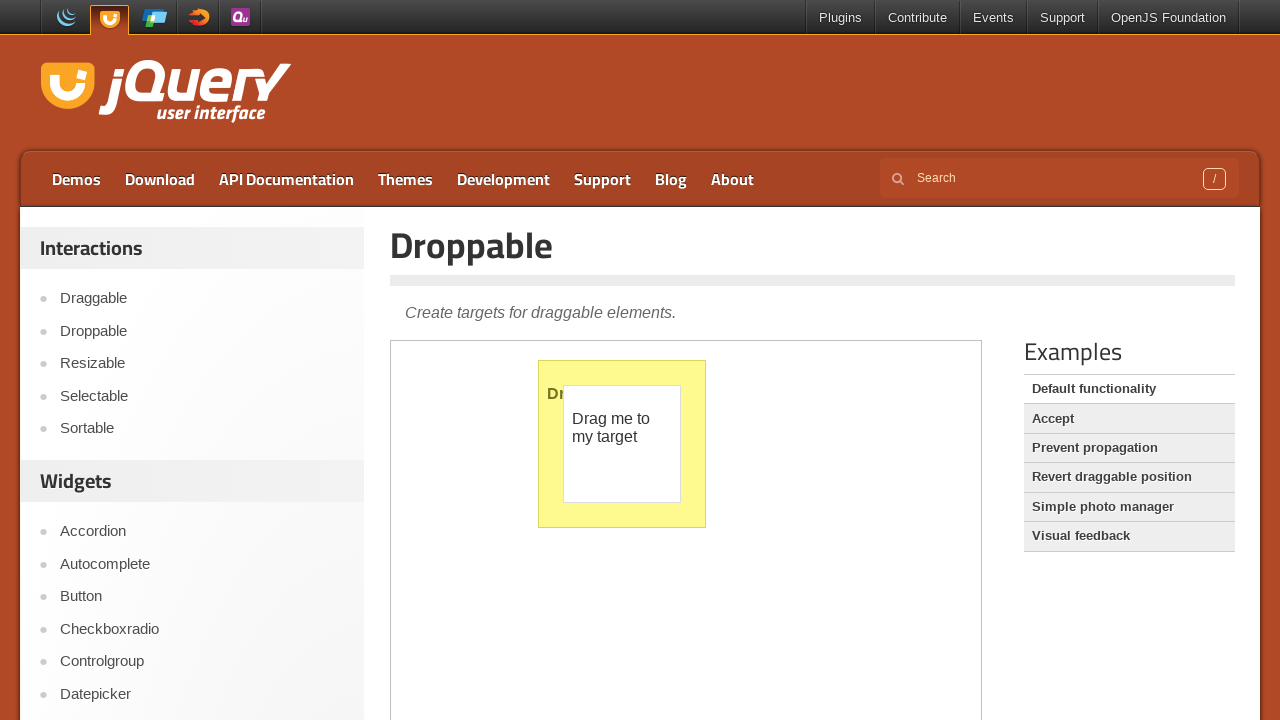